Tests various alert handling scenarios including timed alerts and confirmation dialogs on the demoqa alerts page

Starting URL: https://demoqa.com/alerts

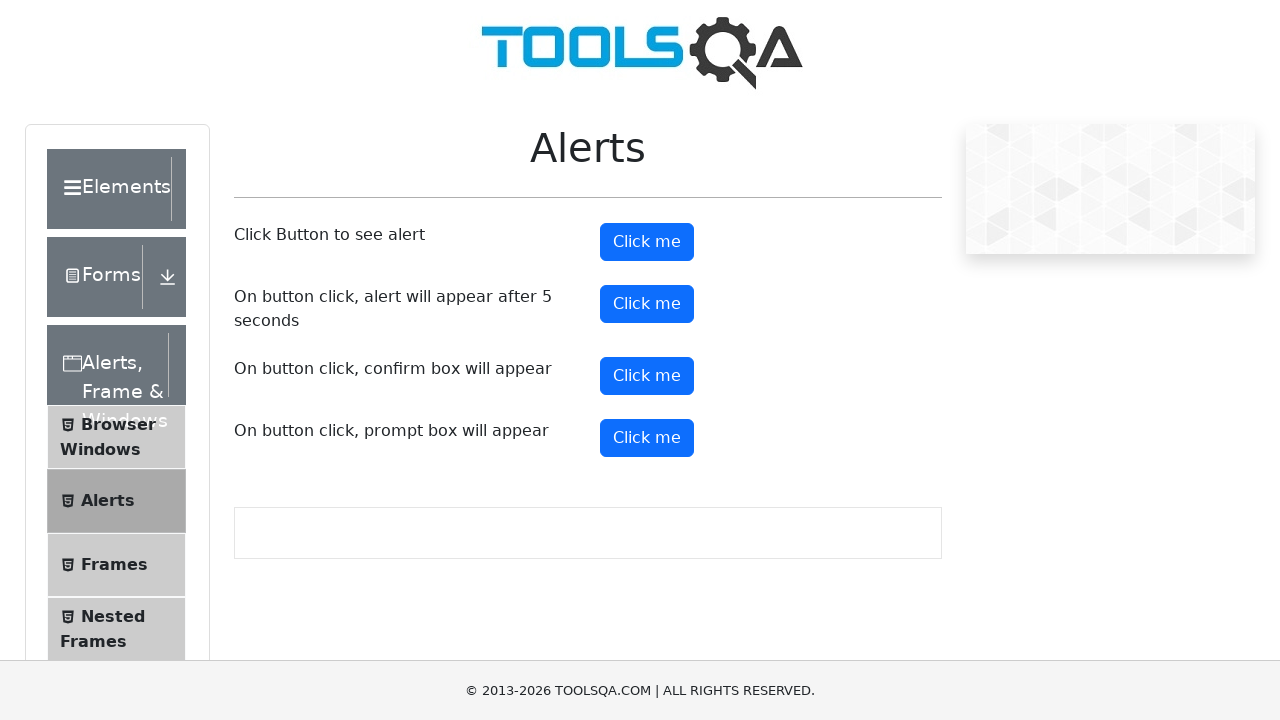

Clicked button to trigger delayed alert at (647, 304) on #timerAlertButton
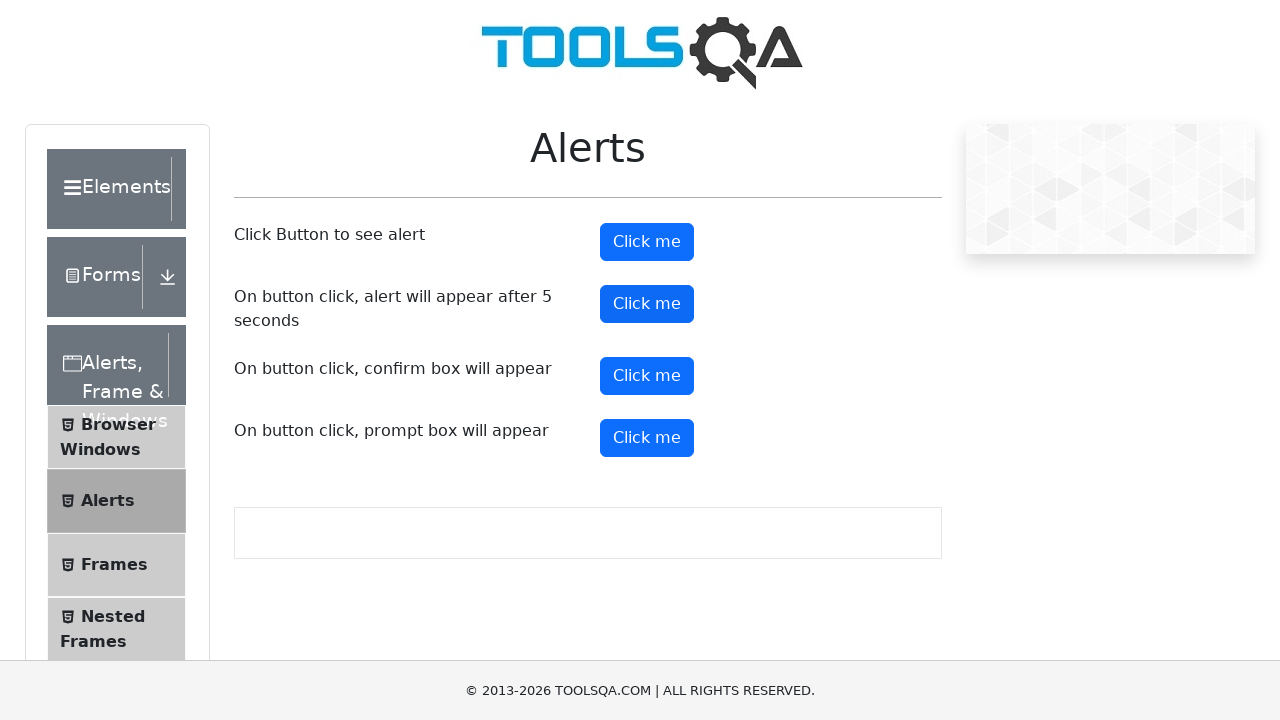

Waited 5 seconds for delayed alert to appear
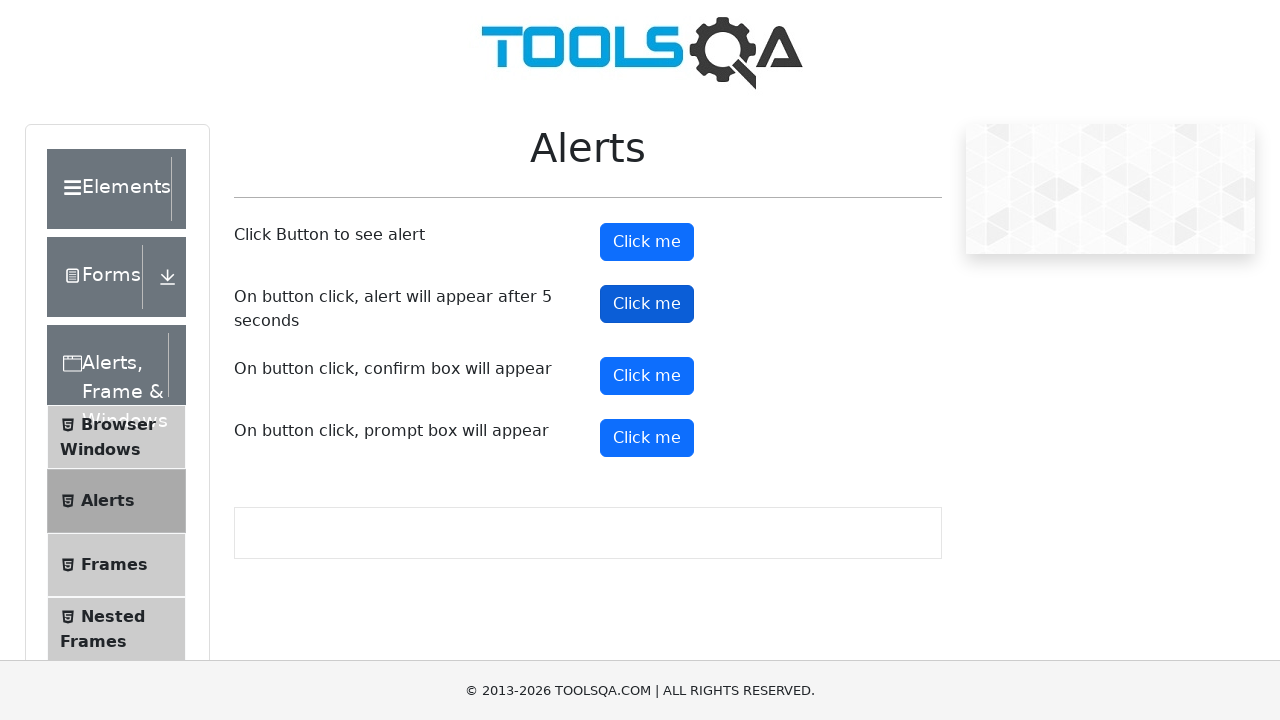

Set up dialog handler to accept all alerts
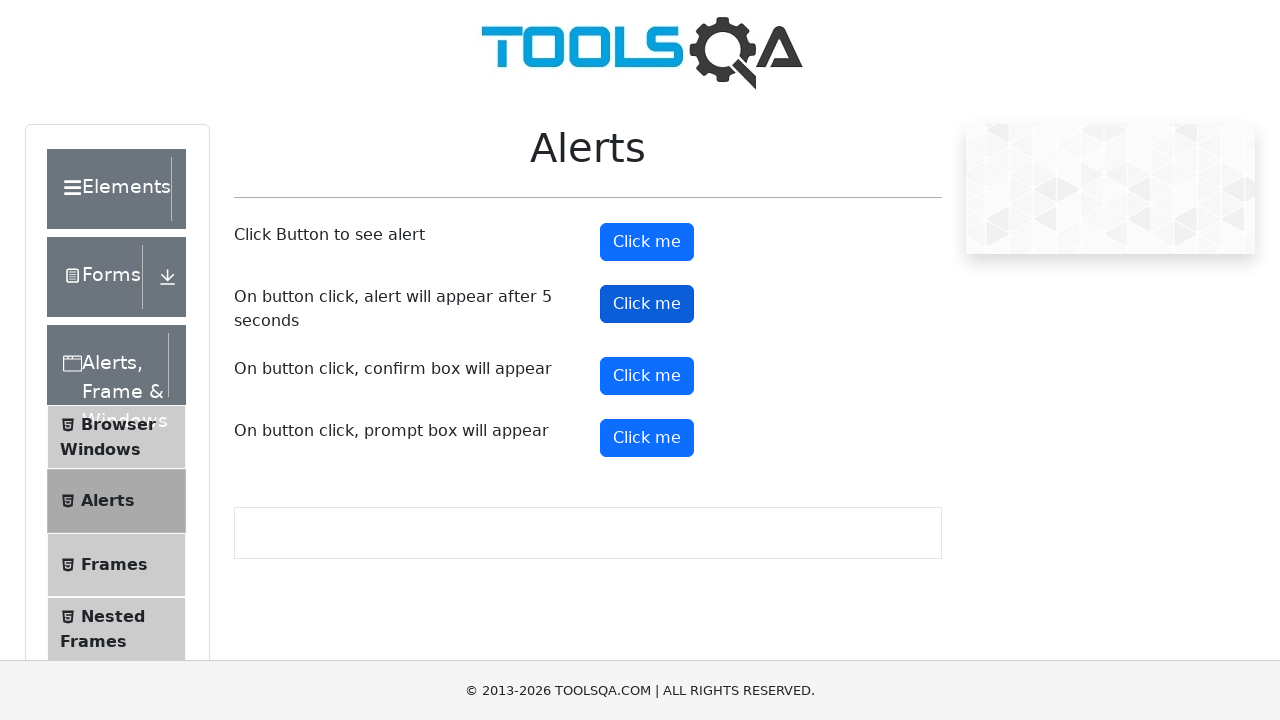

Clicked button to trigger confirmation dialog at (647, 376) on #confirmButton
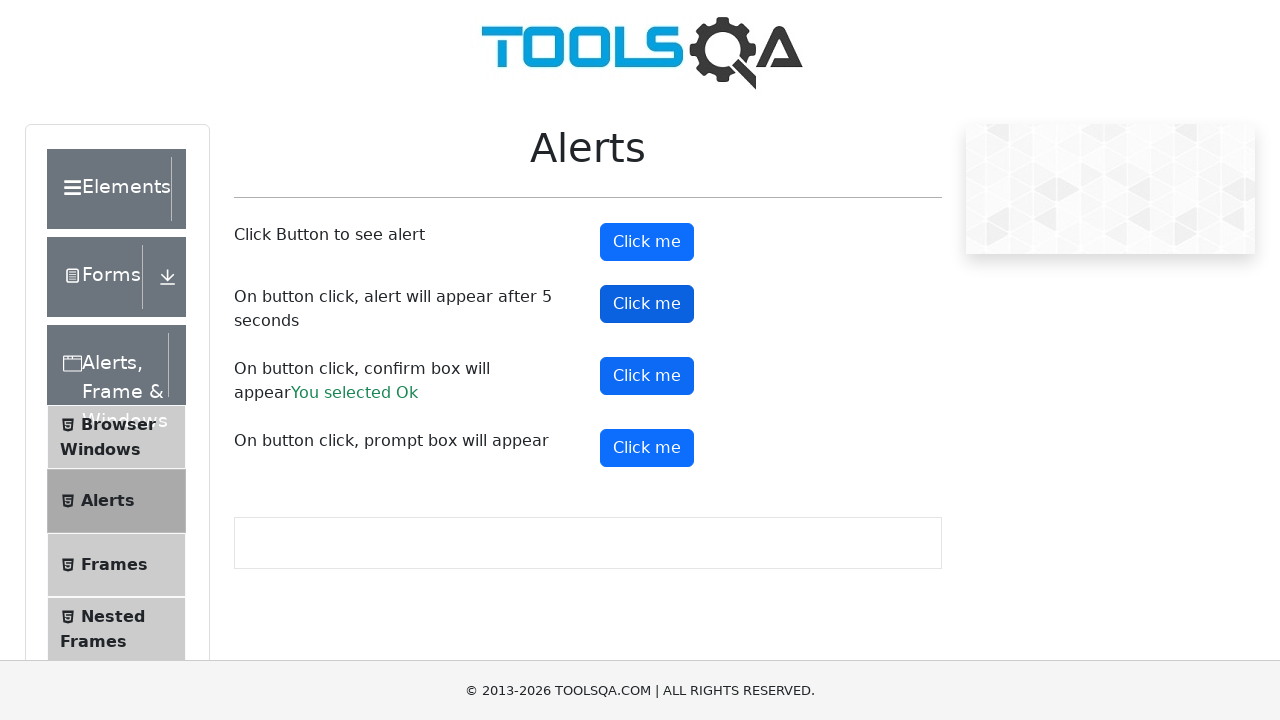

Waited for confirmation dialog to be handled
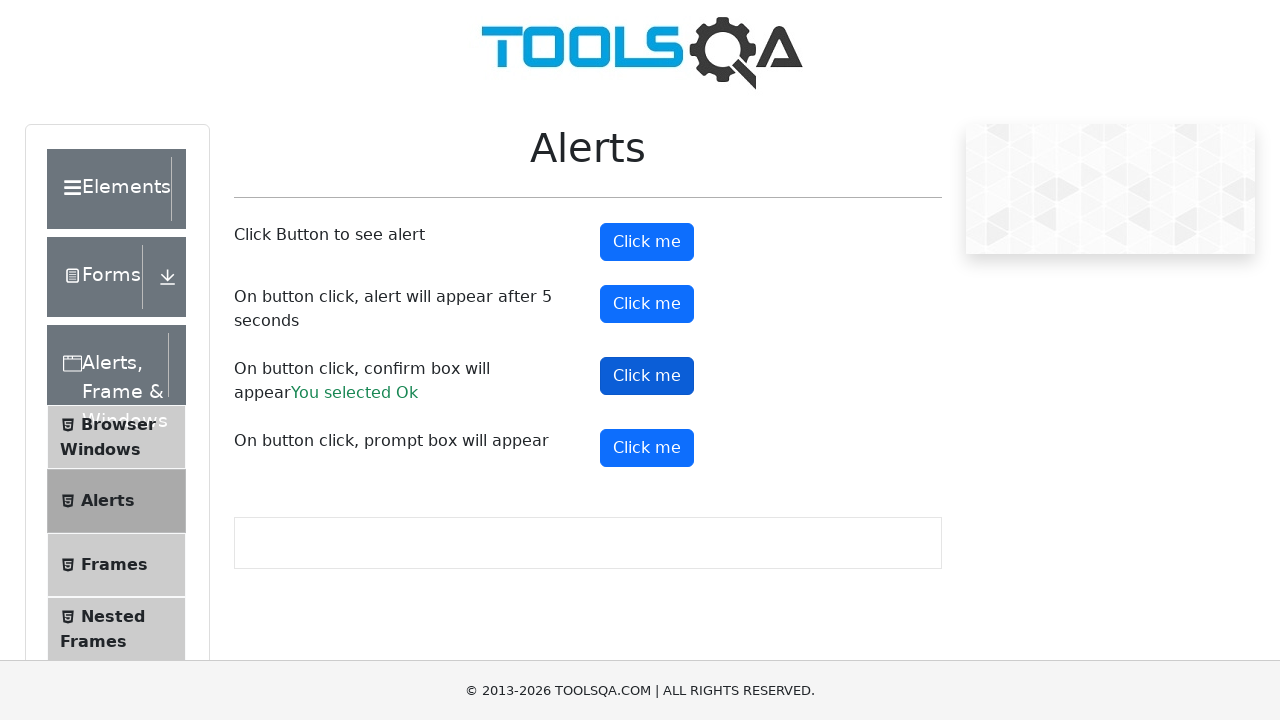

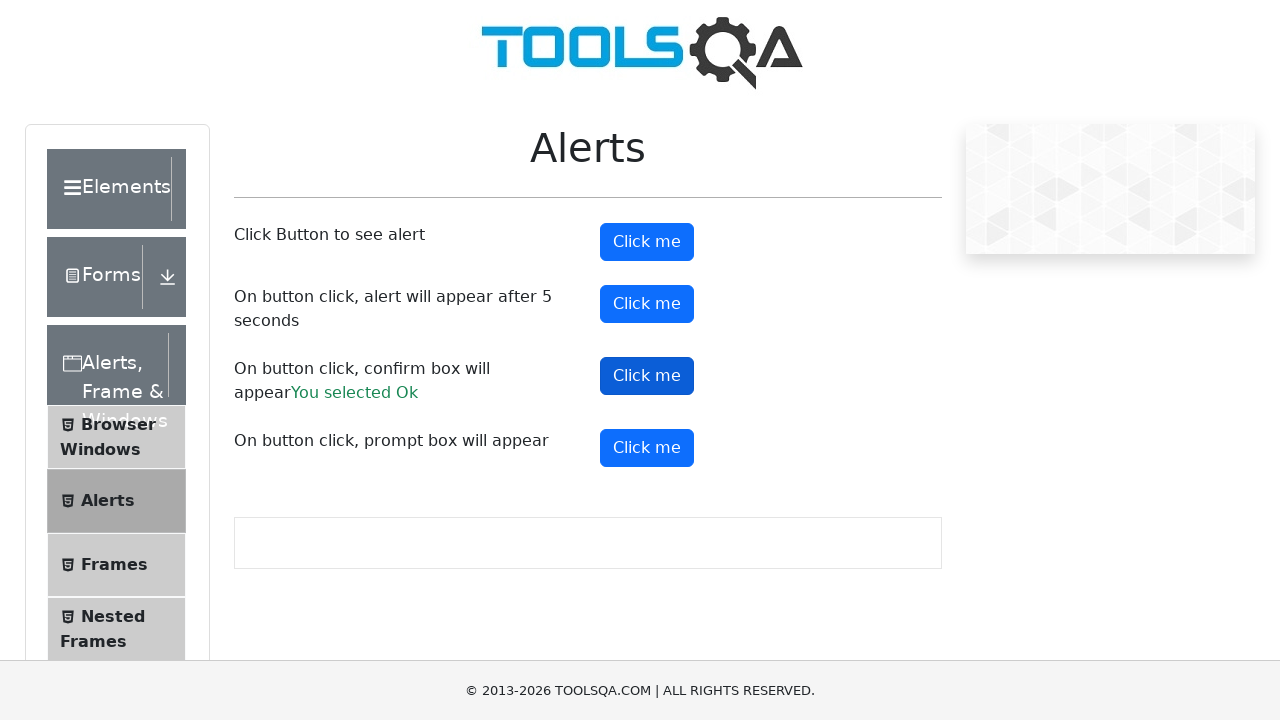